Navigates to a GitHub user profile and clicks on the first pinned repository to verify navigation

Starting URL: https://github.com/davidnuzik

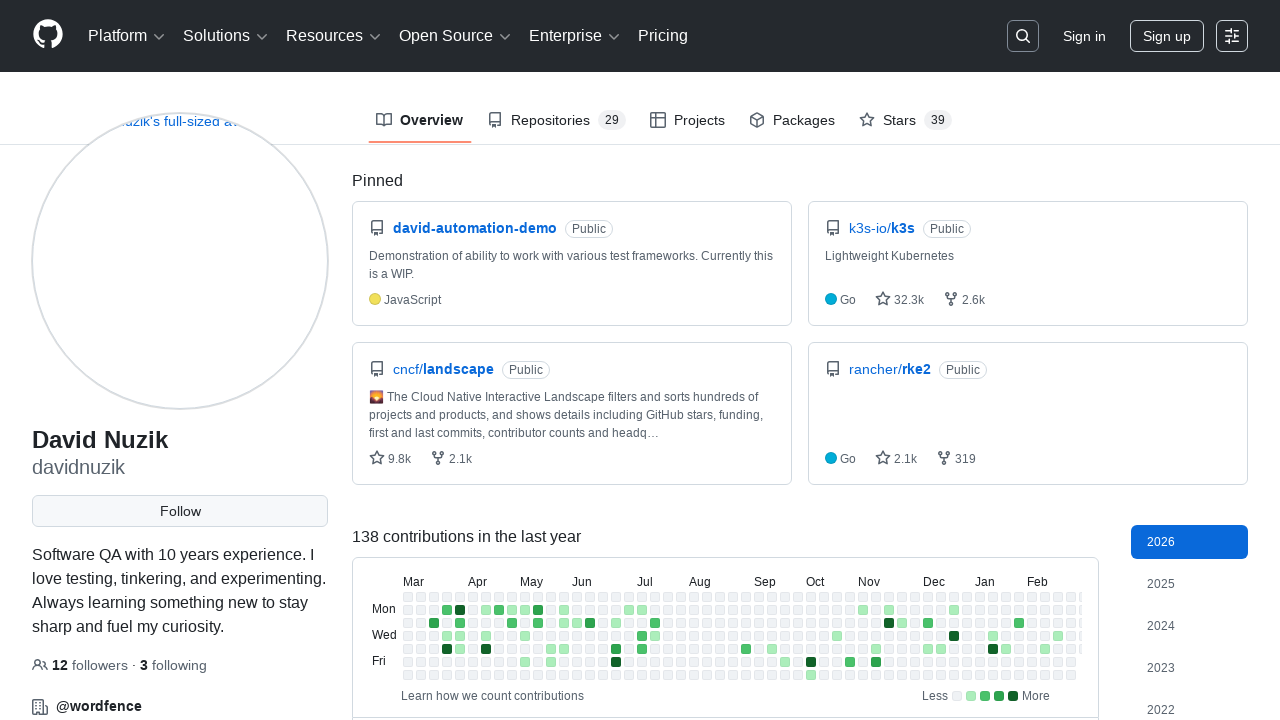

Navigated to GitHub user profile for davidnuzik
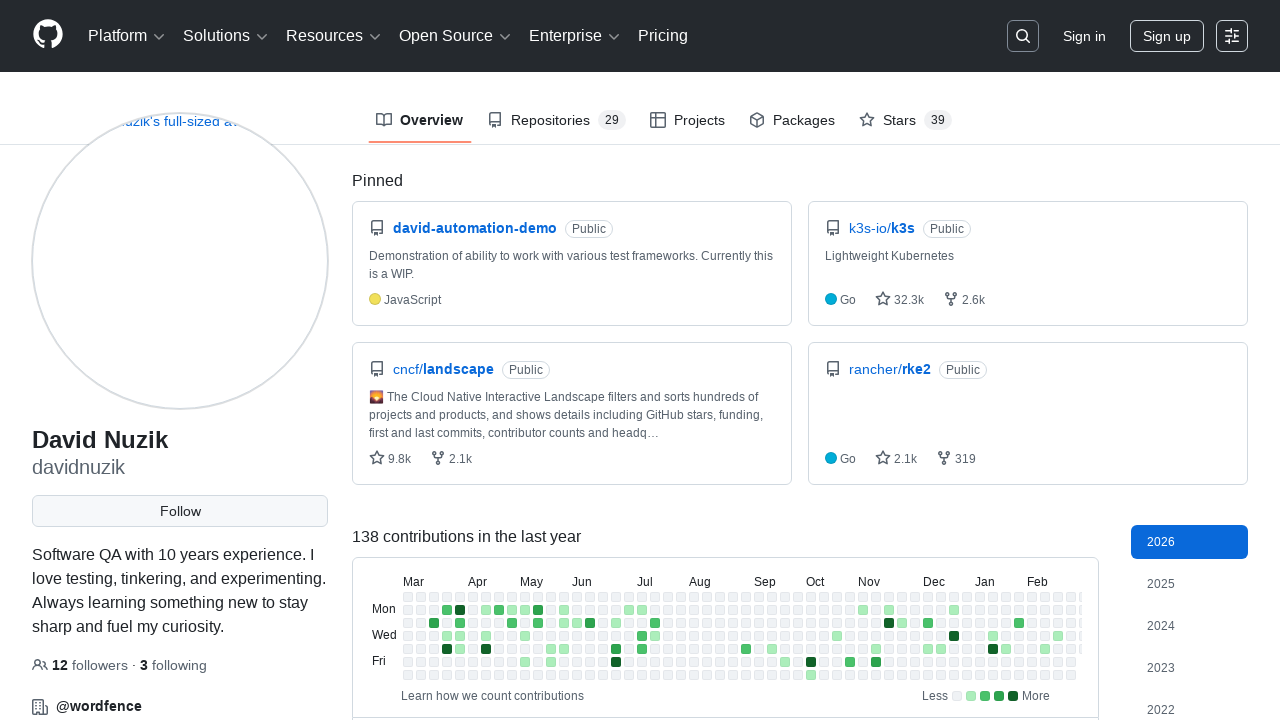

Clicked on the first pinned repository at (475, 228) on .repo:nth-child(1)
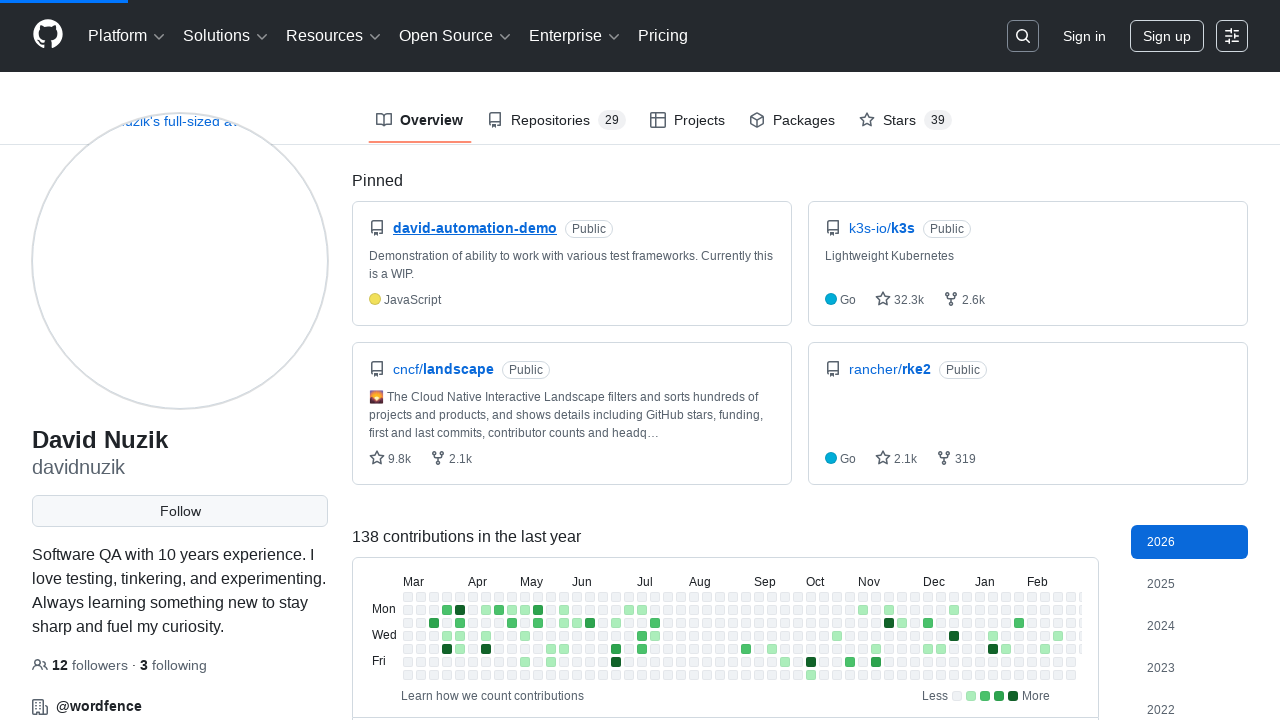

Verified that page title contains 'davidnuzik'
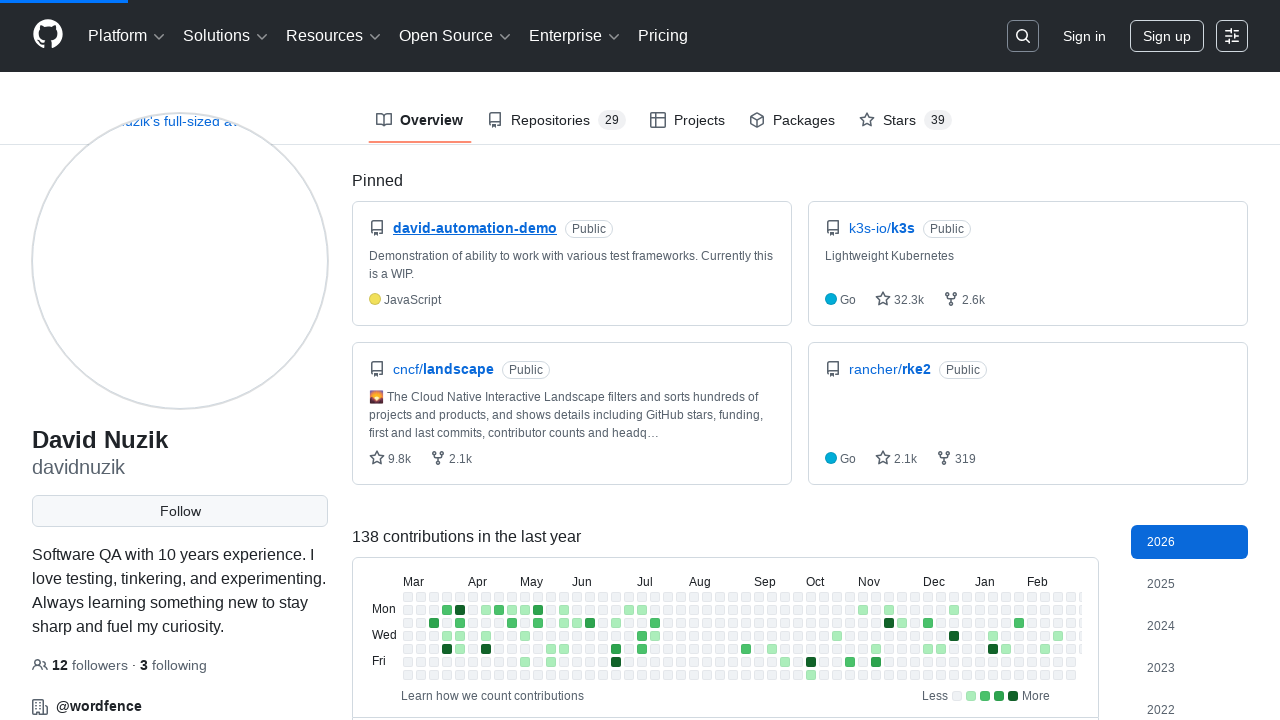

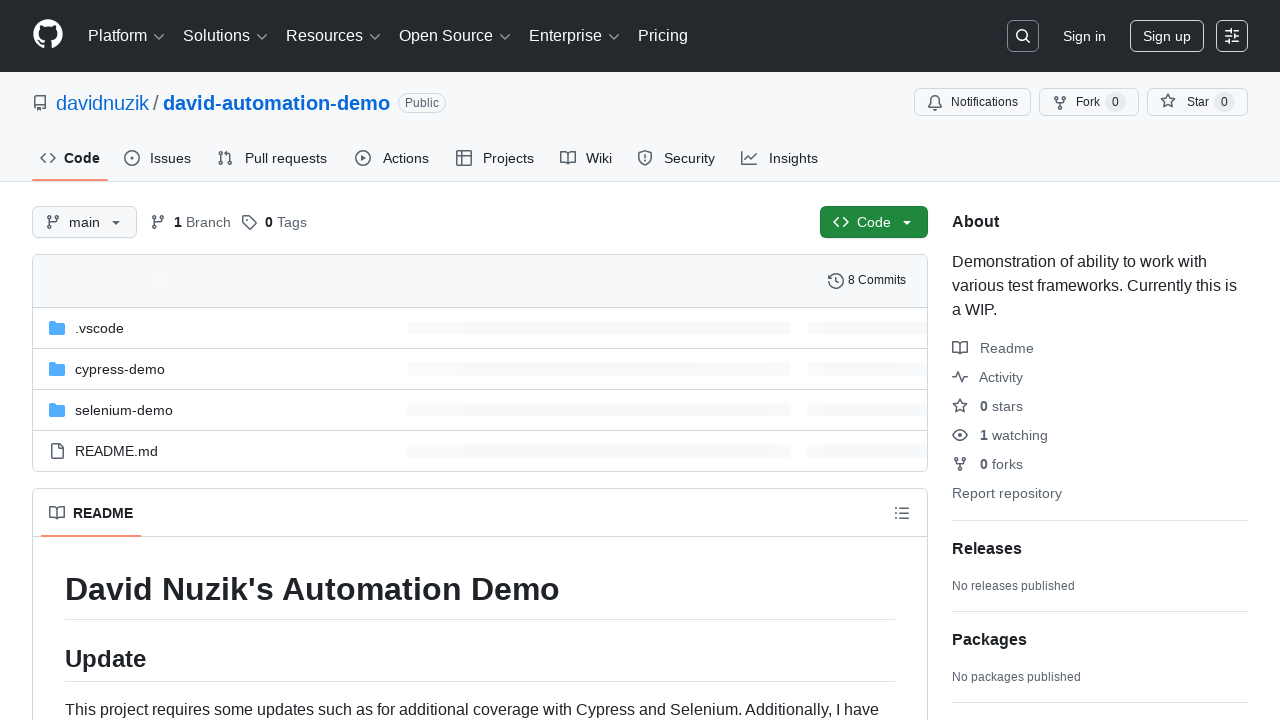